Tests page scrolling functionality by scrolling to bottom, back to top, and then to a specific element on the W3Schools homepage

Starting URL: https://www.w3schools.com

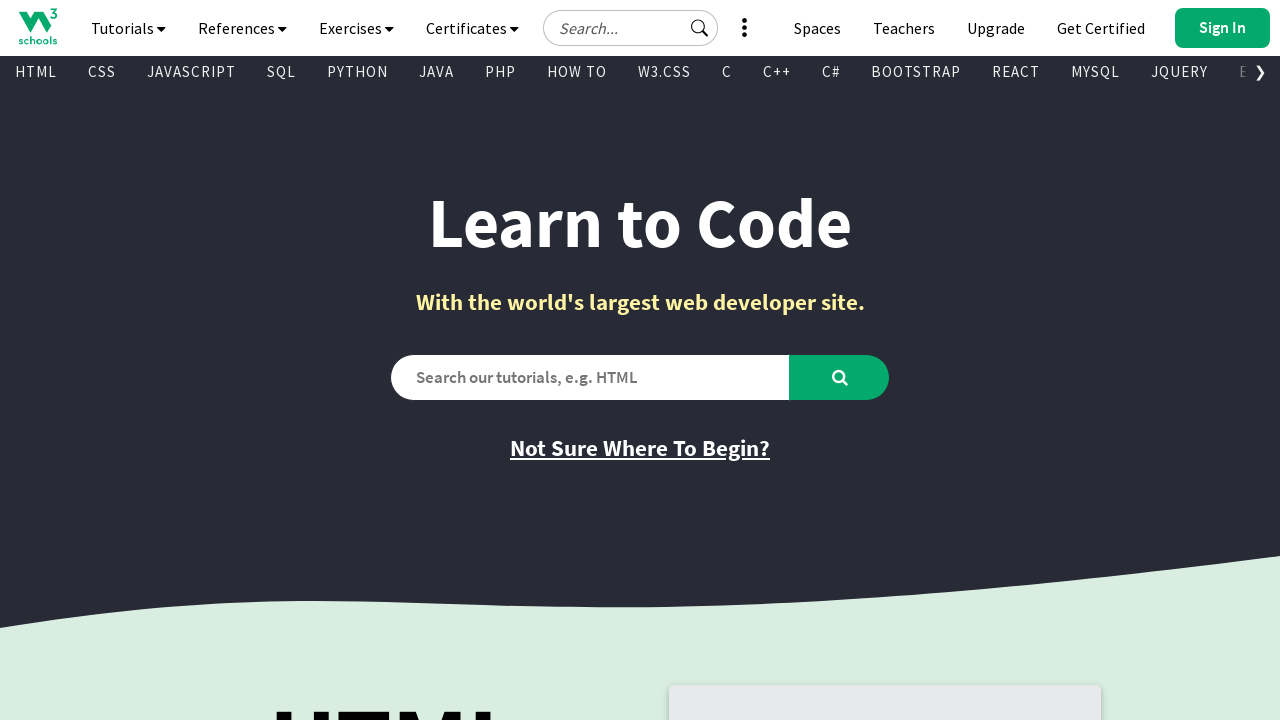

Scrolled to bottom of W3Schools homepage
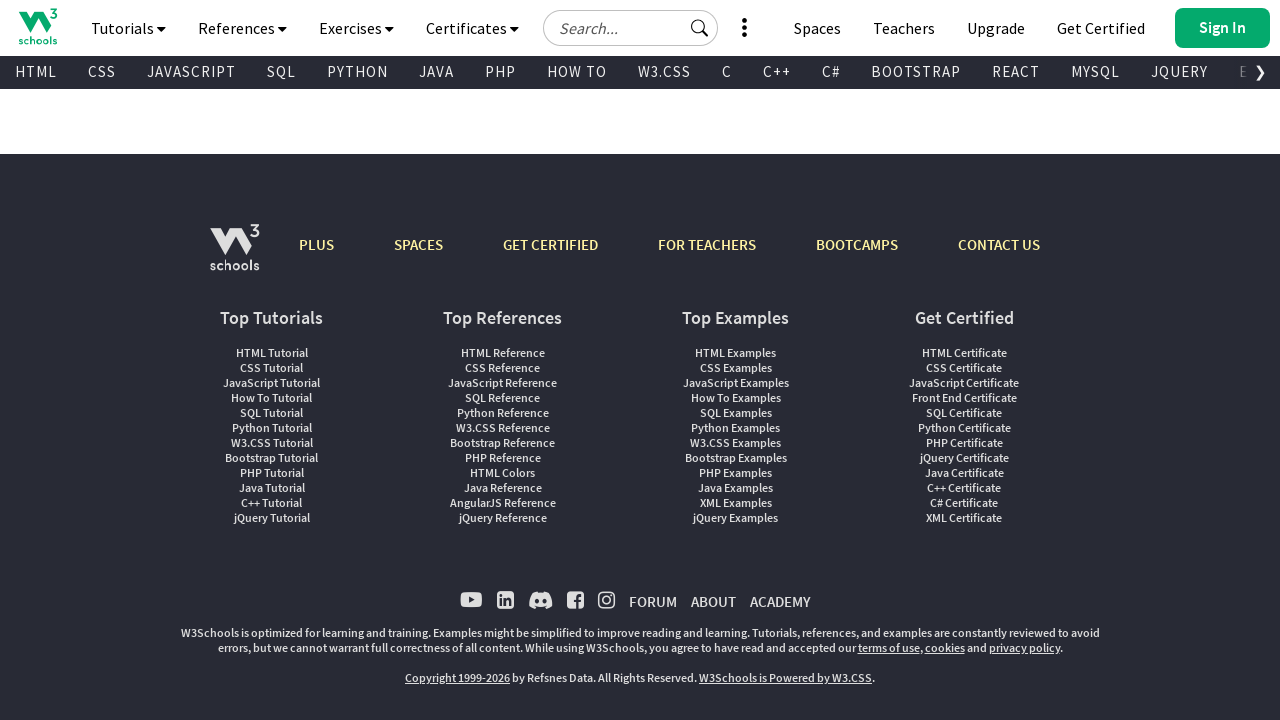

Waited 2 seconds for scroll to complete
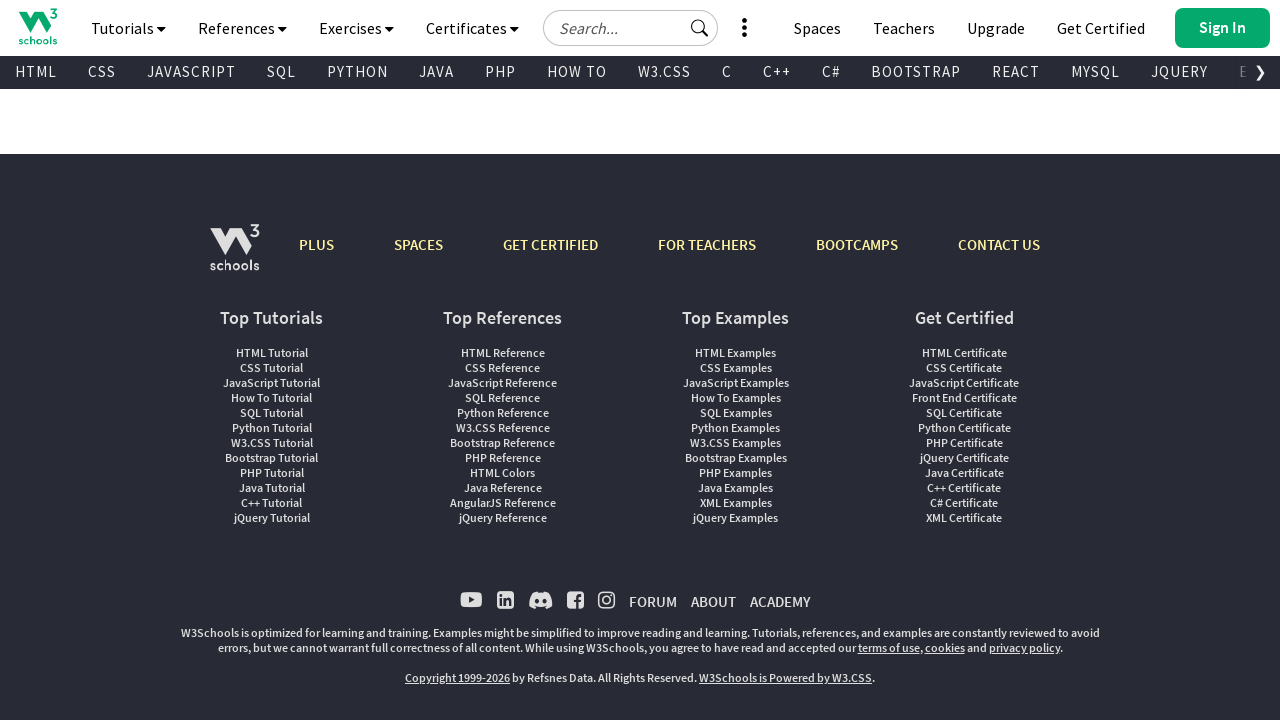

Scrolled back to top of page
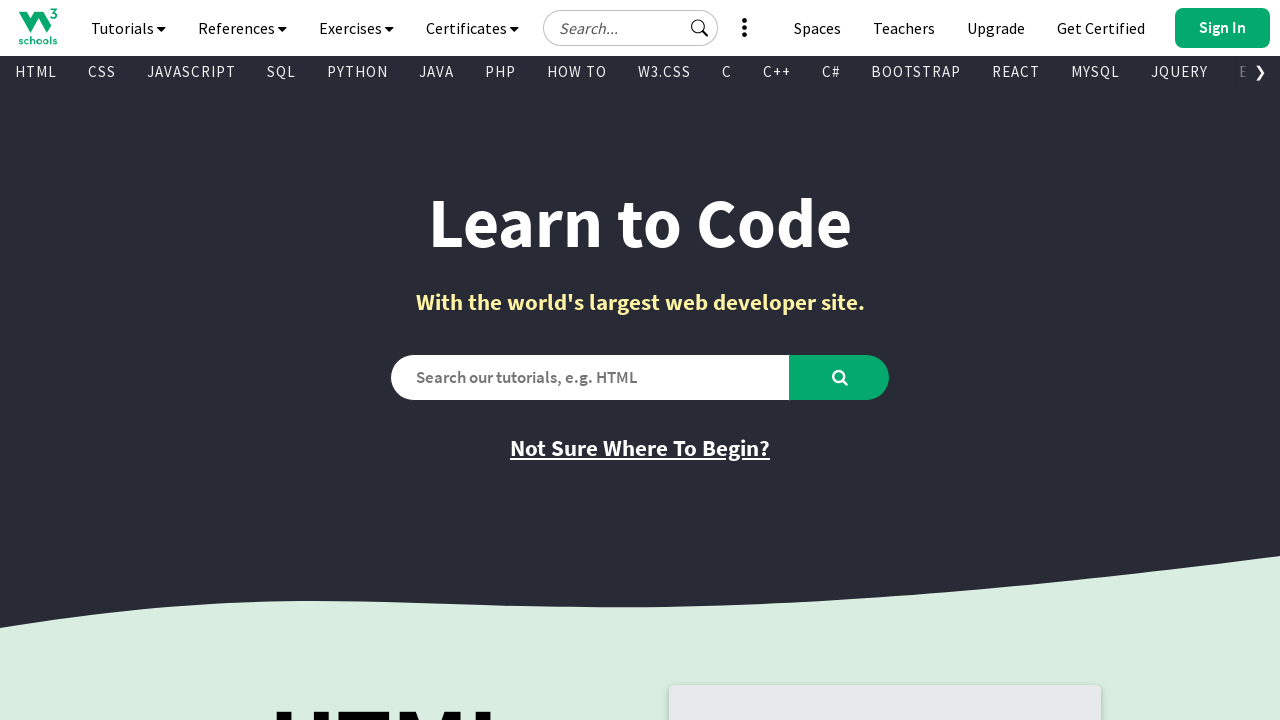

Waited 2 seconds for scroll to complete
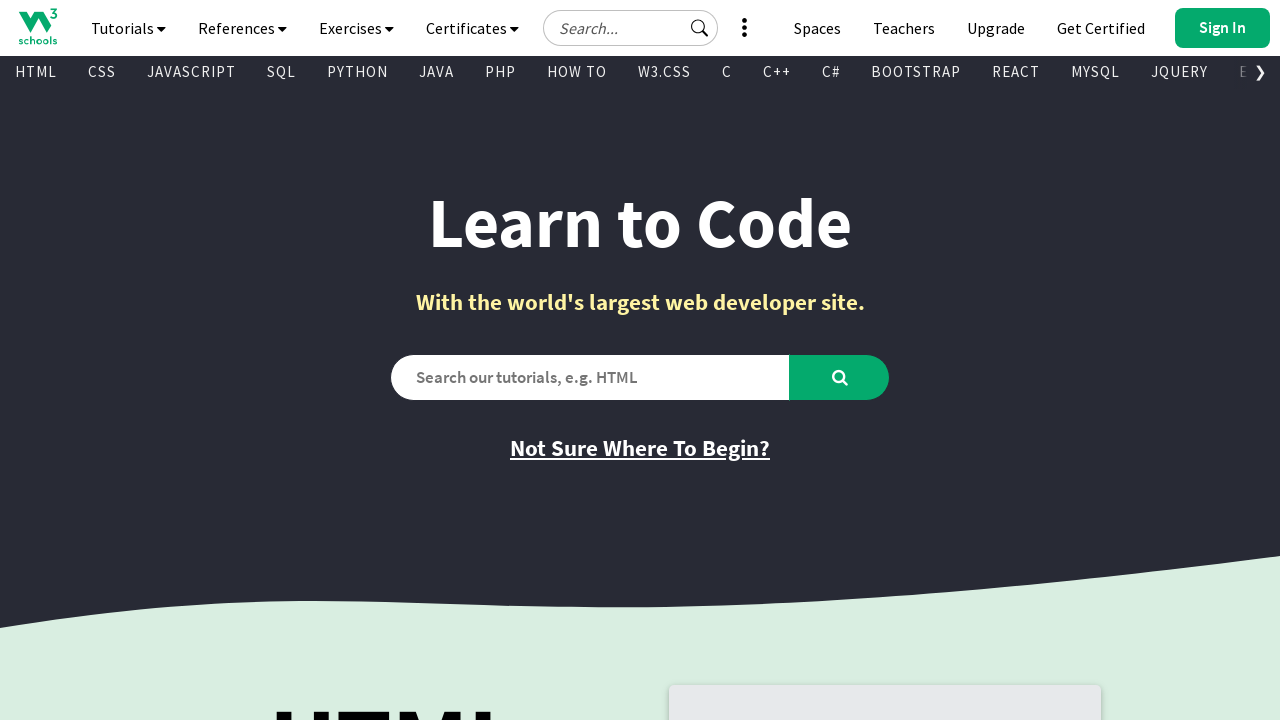

Scrolled to 'Code Editor' heading element
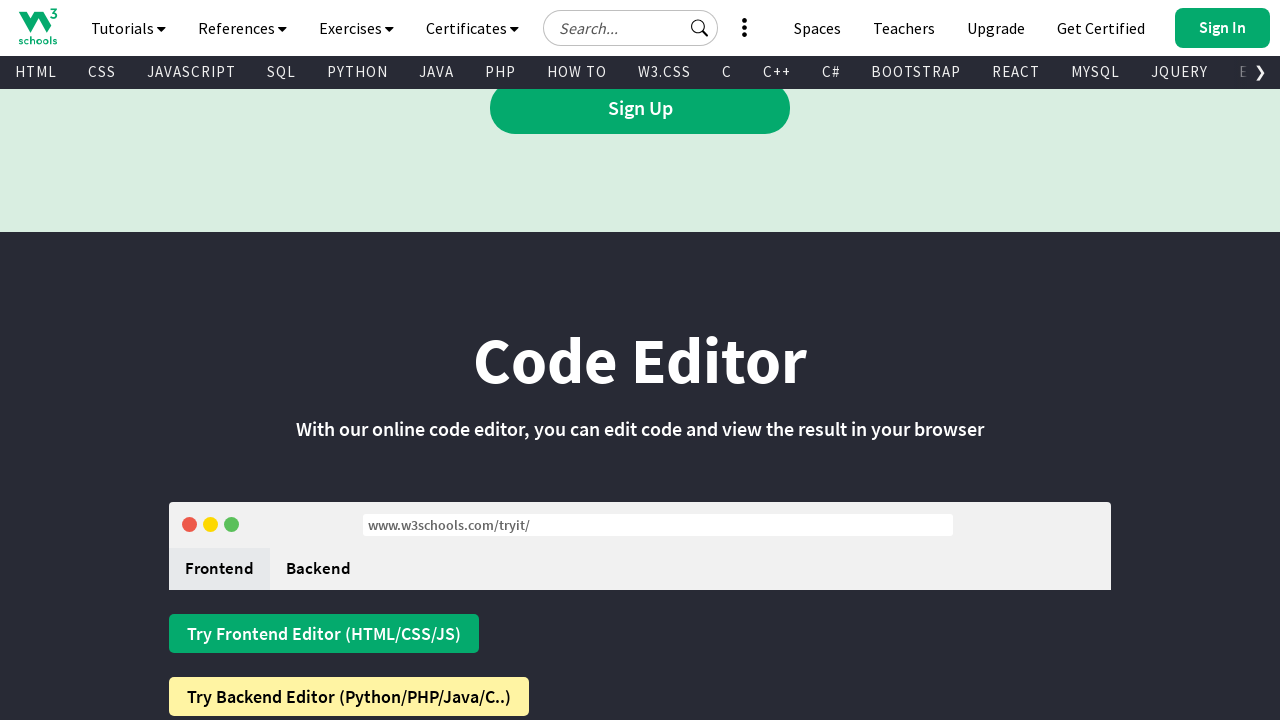

Waited 2 seconds to observe scroll to element
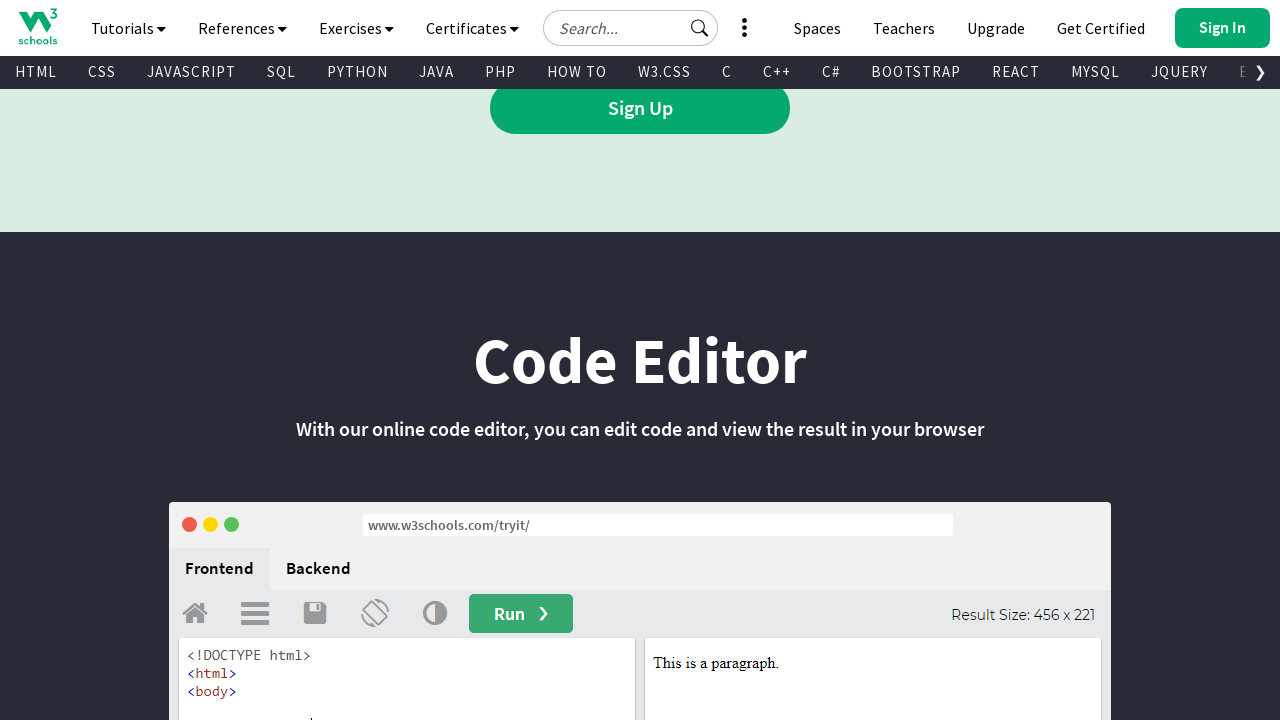

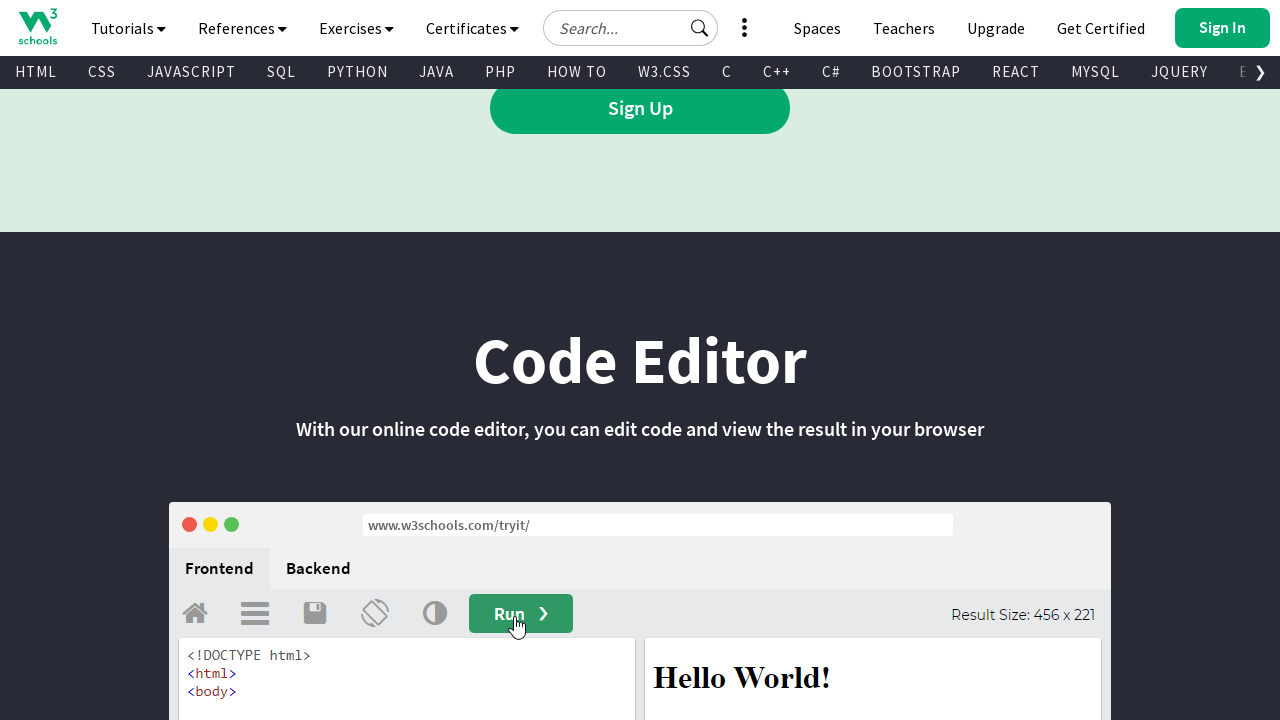